Tests bus ticket search functionality by selecting origin (Cameron Highlands), destination (Kuala Lumpur), choosing a date in the next month, and clicking the search button.

Starting URL: https://www.busonlineticket.com/

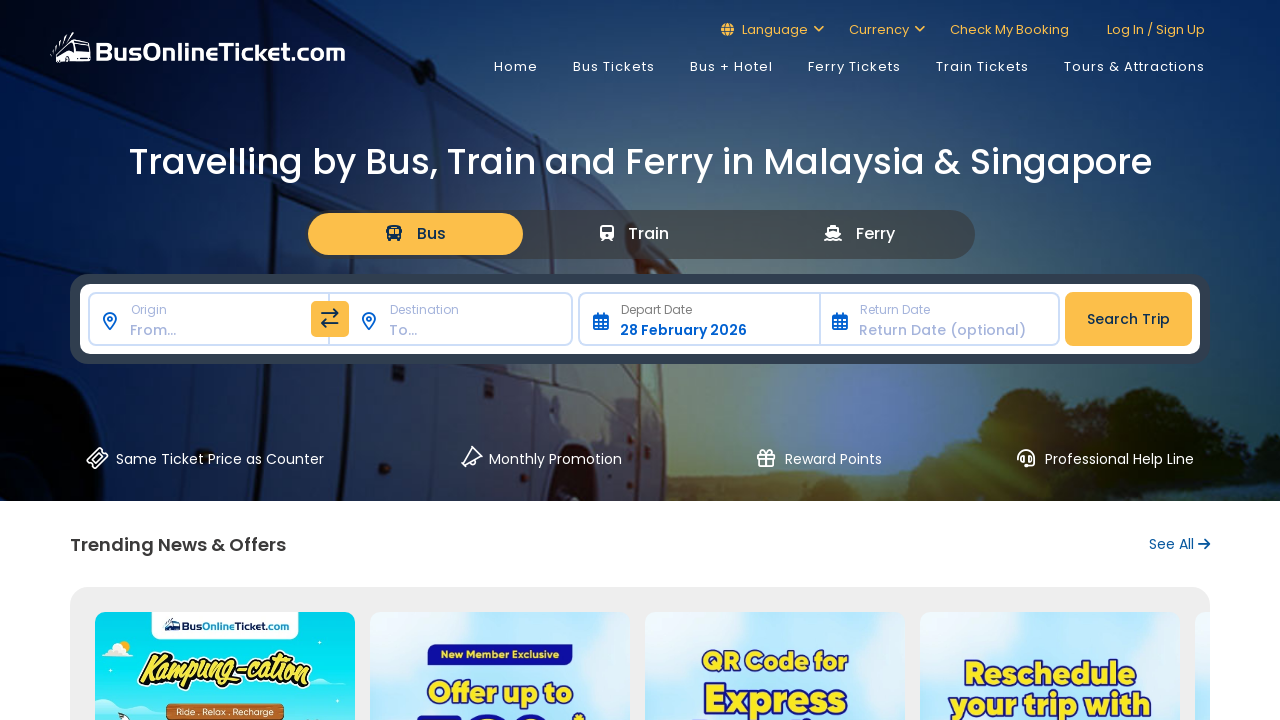

Clicked on origin dropdown at (201, 319) on input#txtOrigin
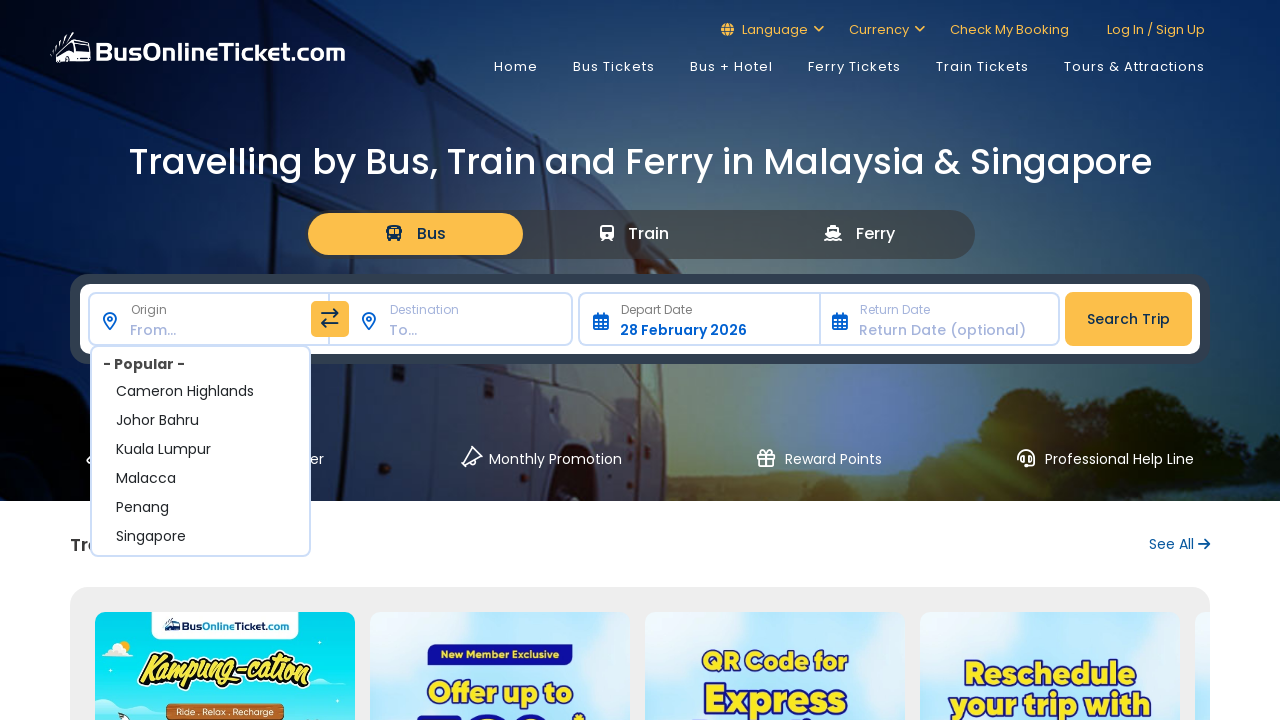

Waited for Cameron Highlands option to appear
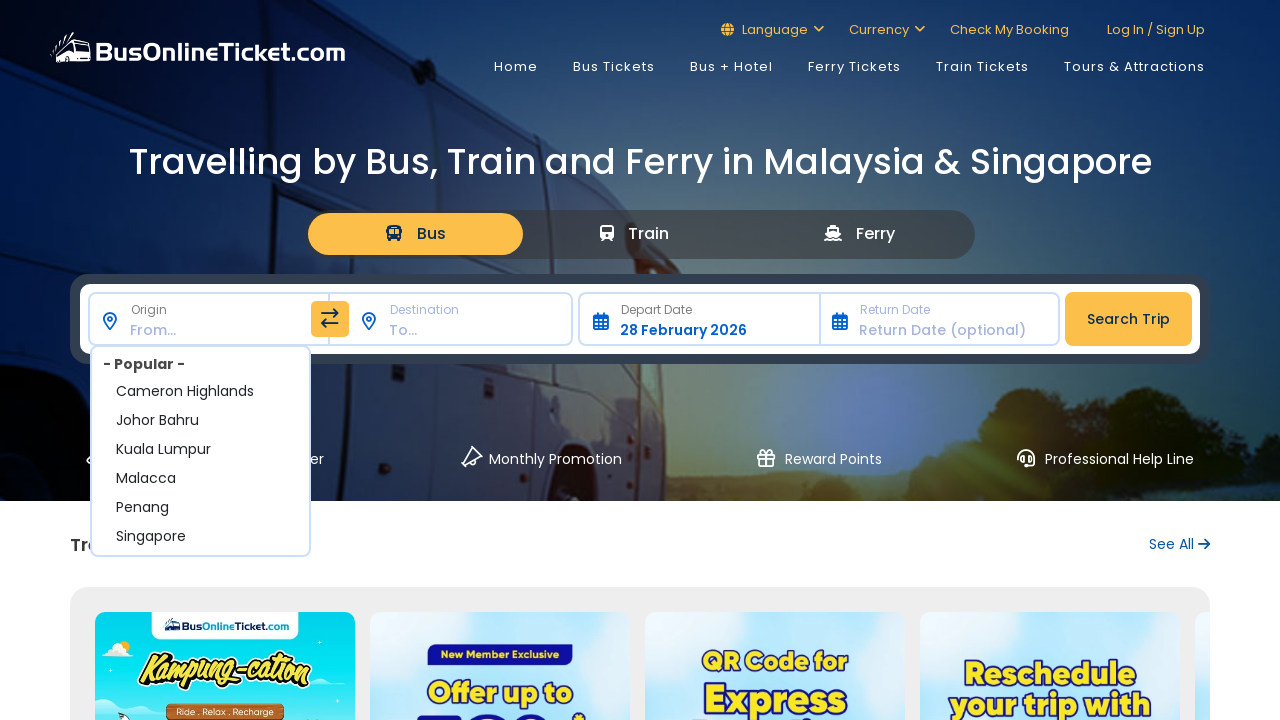

Selected Cameron Highlands as origin at (201, 392) on div:text('Cameron Highlands')
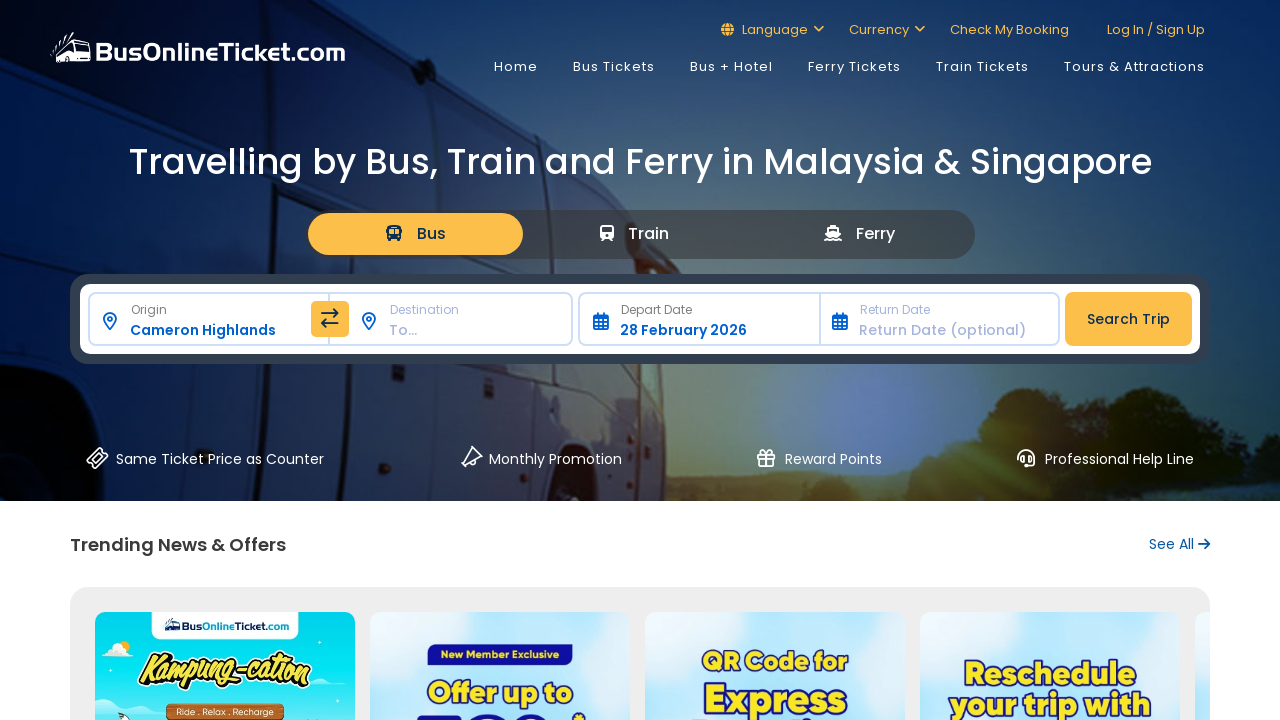

Waited for Kuala Lumpur option to appear
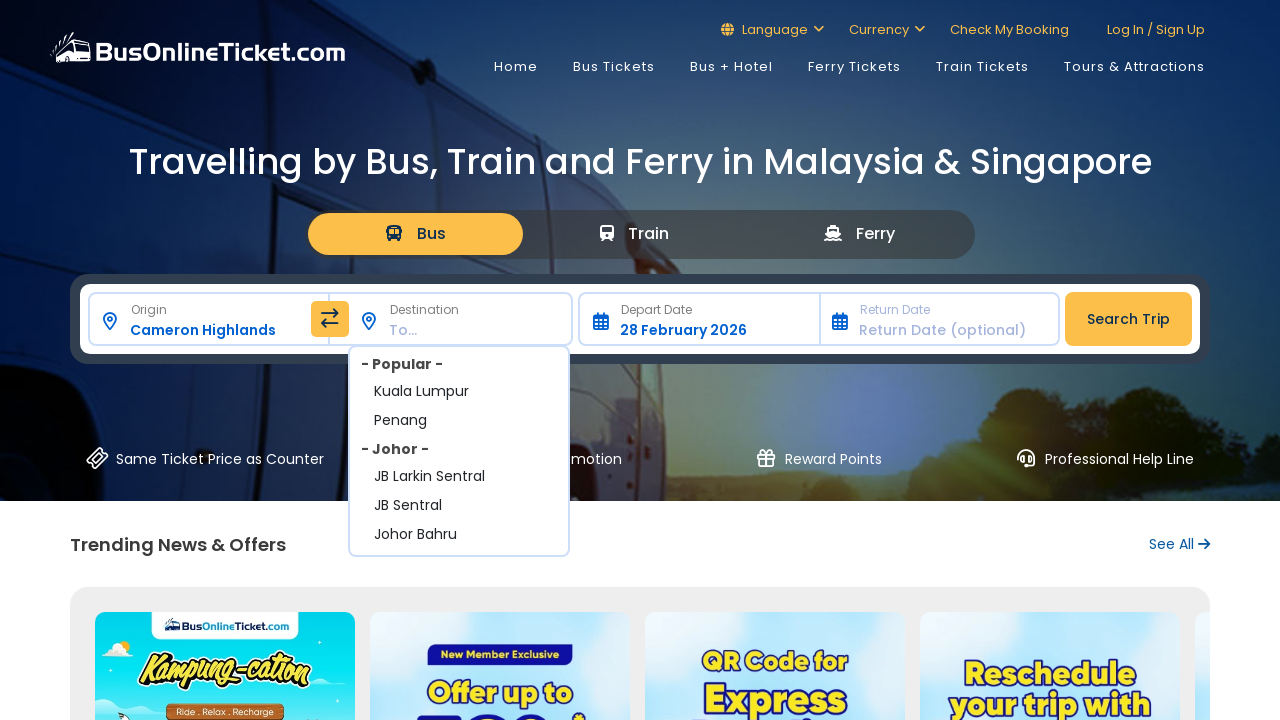

Selected Kuala Lumpur as destination at (459, 392) on div:text('Kuala Lumpur')
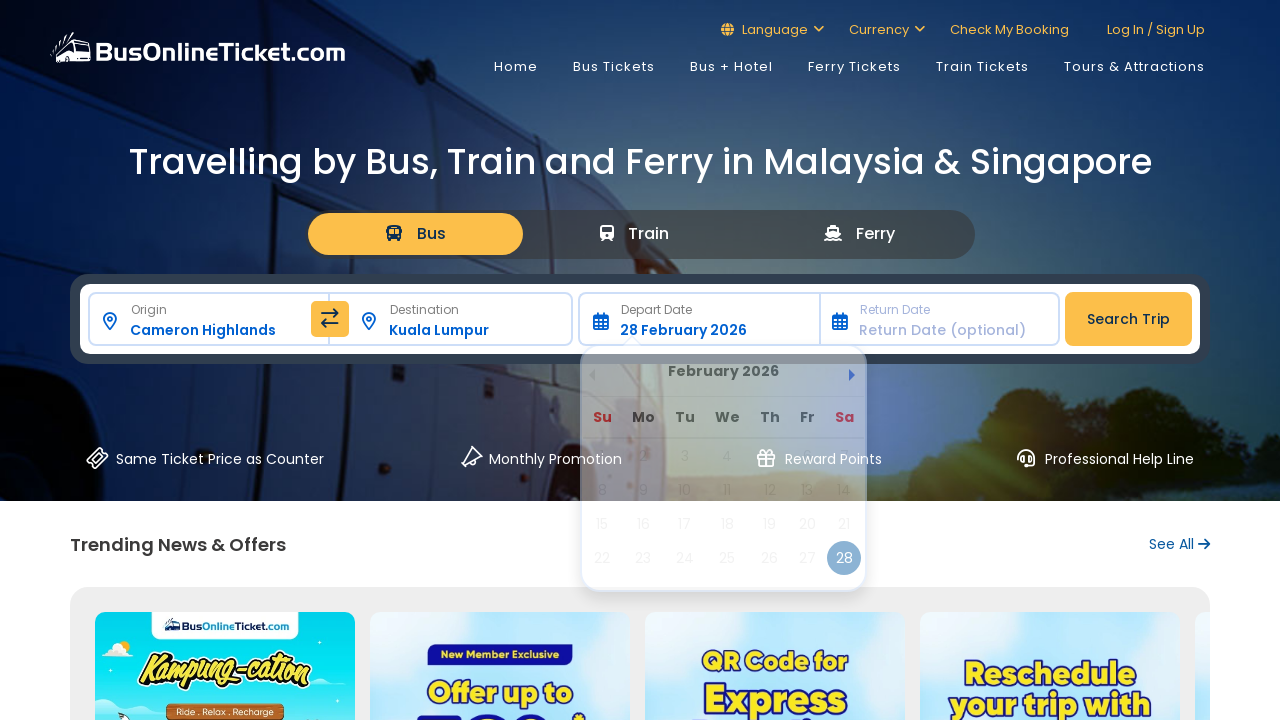

Waited for date picker next month button to appear
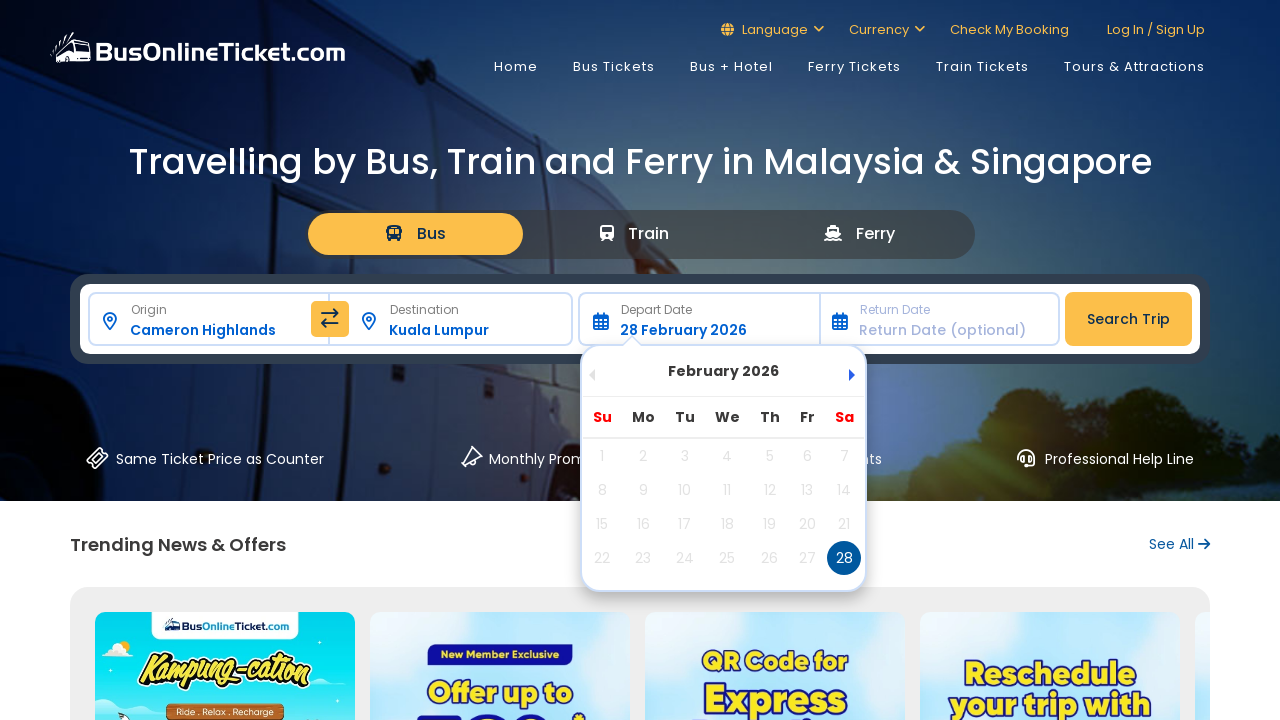

Clicked next month button in date picker at (856, 379) on a.ui-datepicker-next
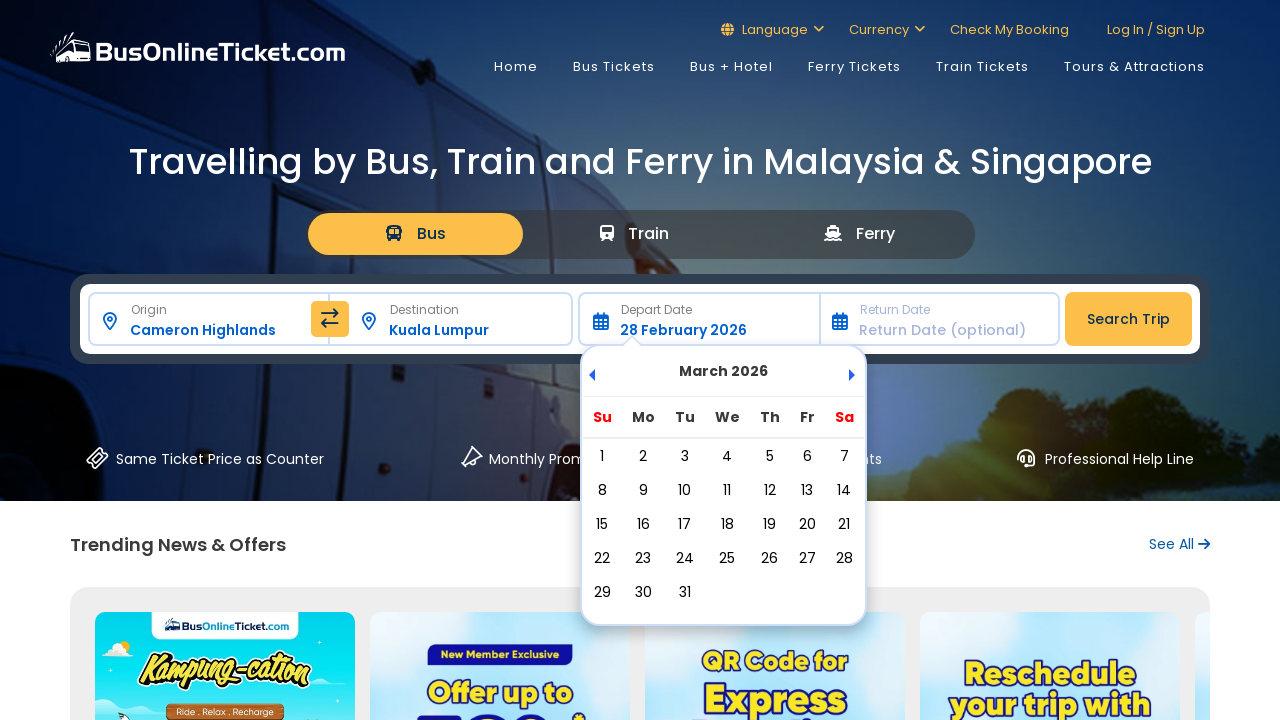

Waited for date picker day options to appear
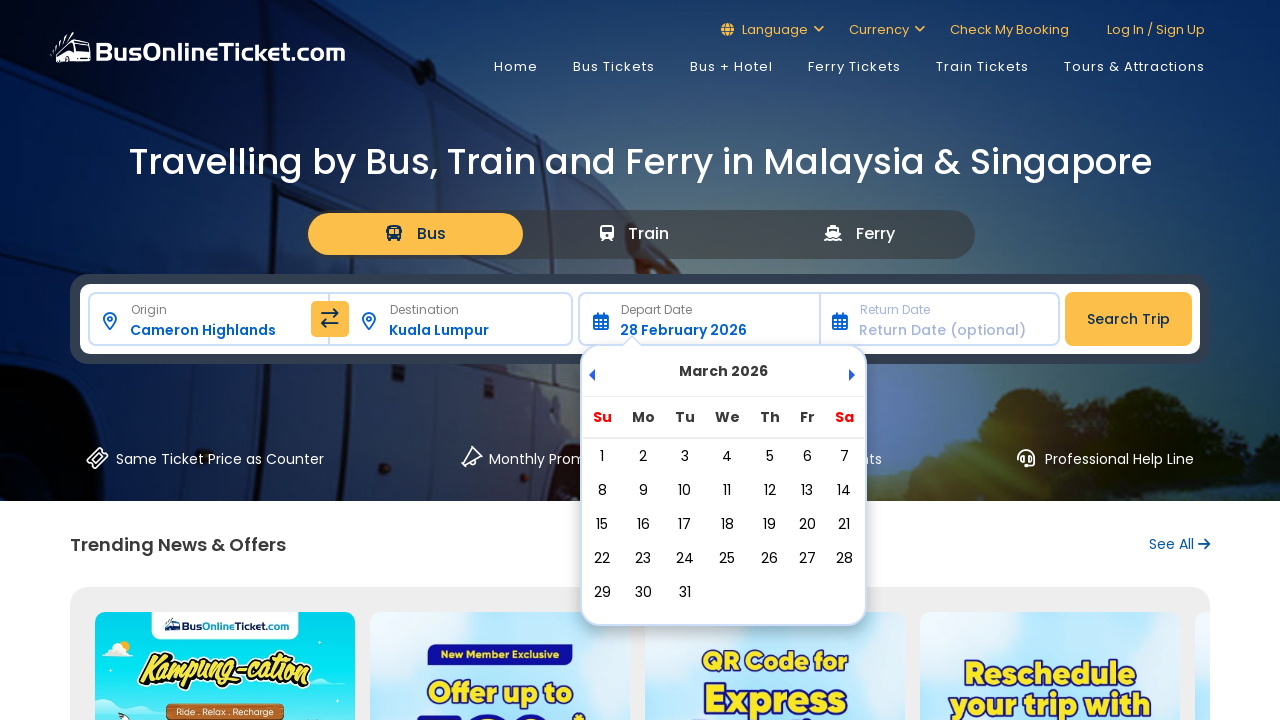

Selected the 20th day of the month at (807, 524) on a.ui-state-default:text('20')
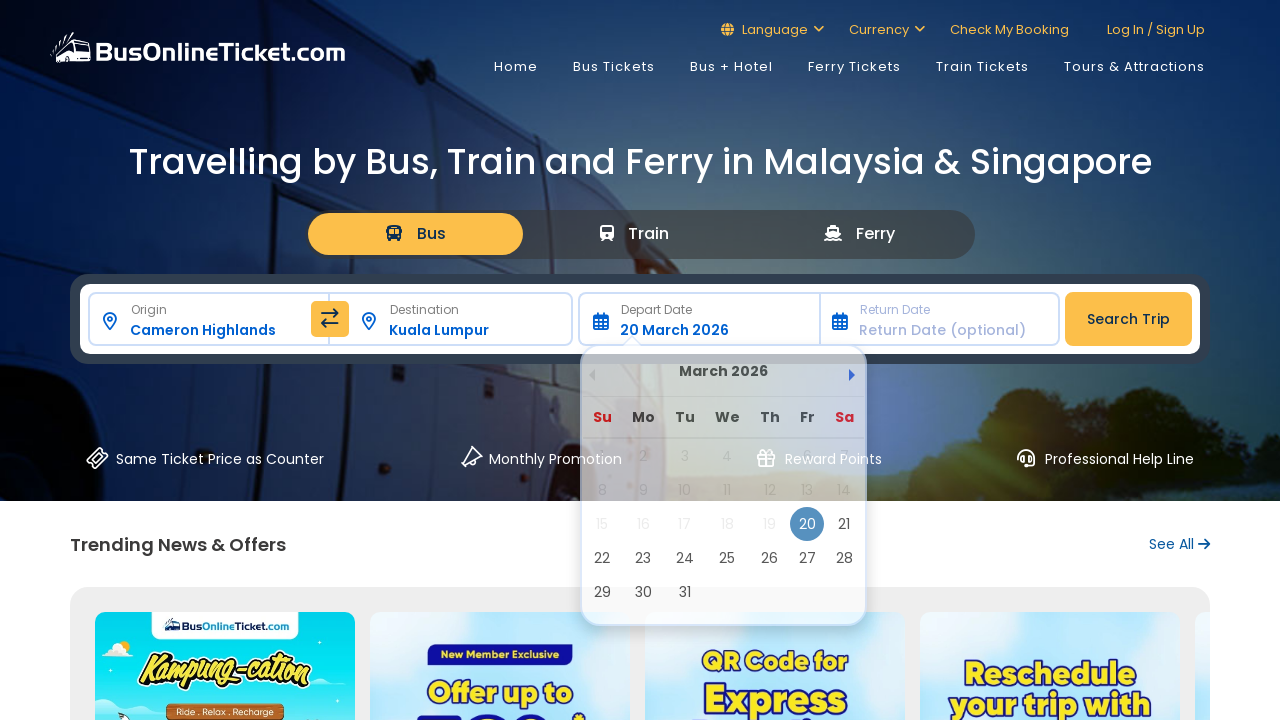

Clicked search button to find bus tickets at (1128, 319) on button#btnBusSearchNew
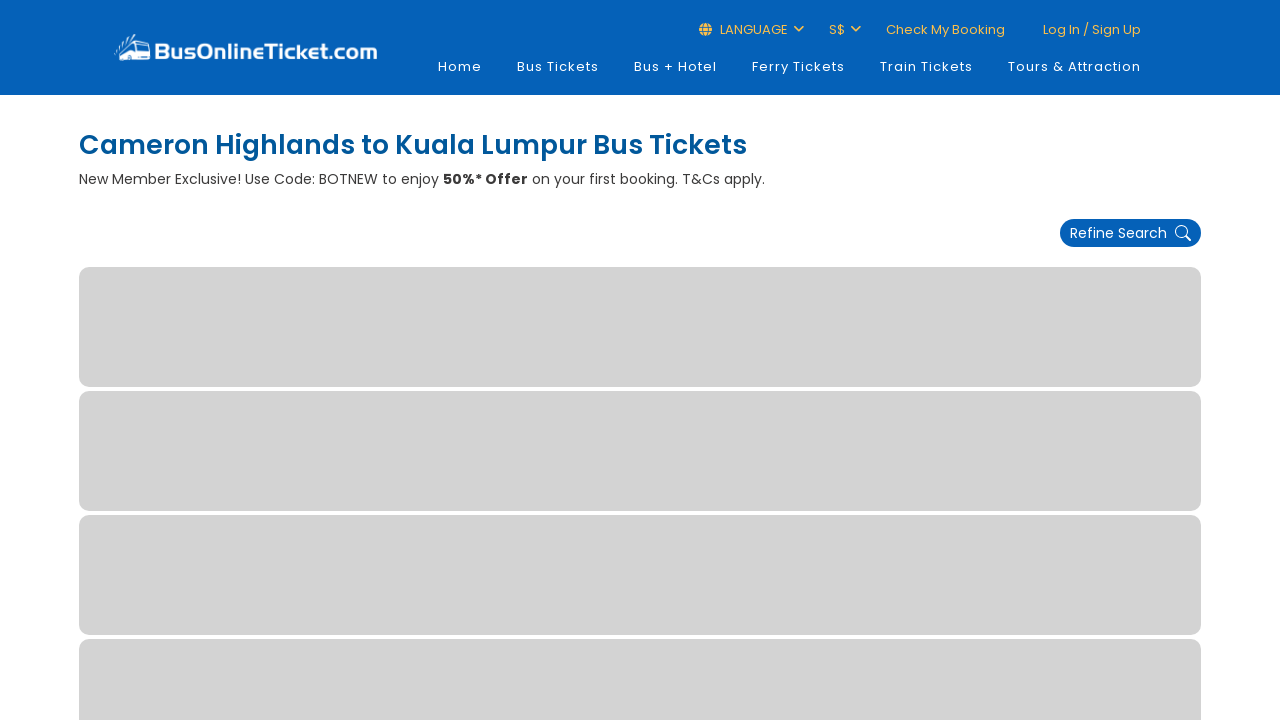

Waited for search results page to load
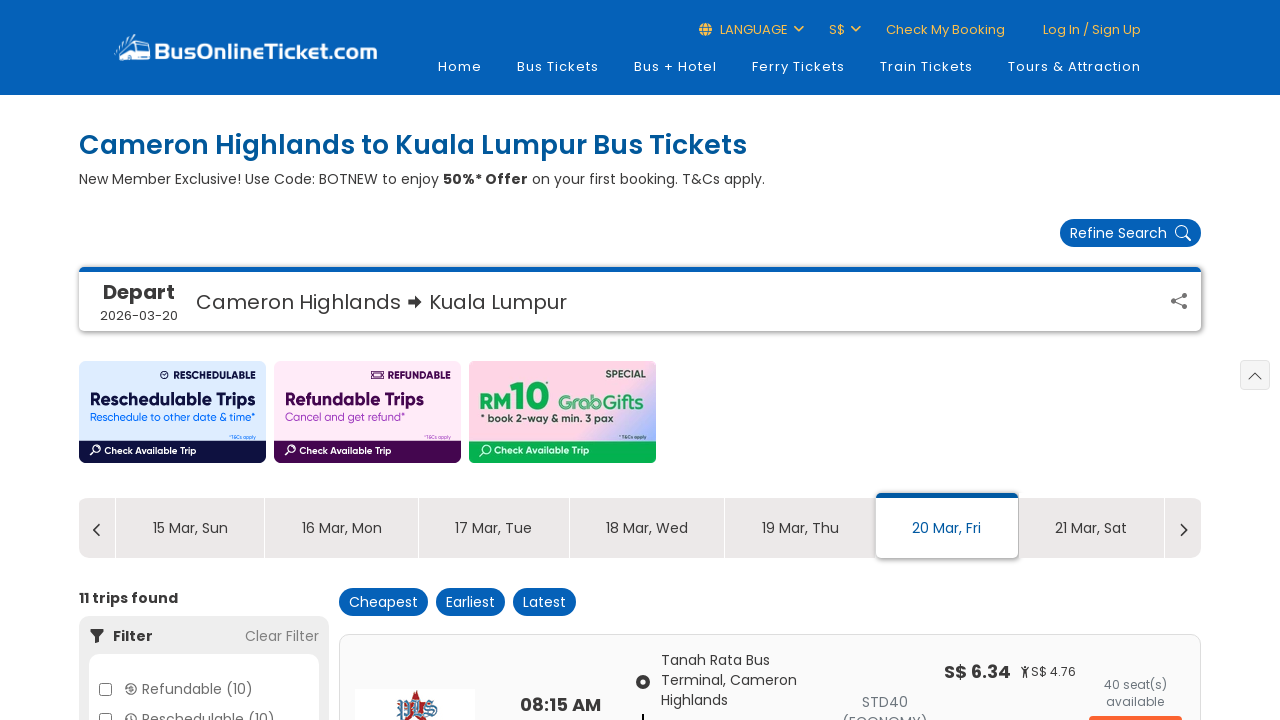

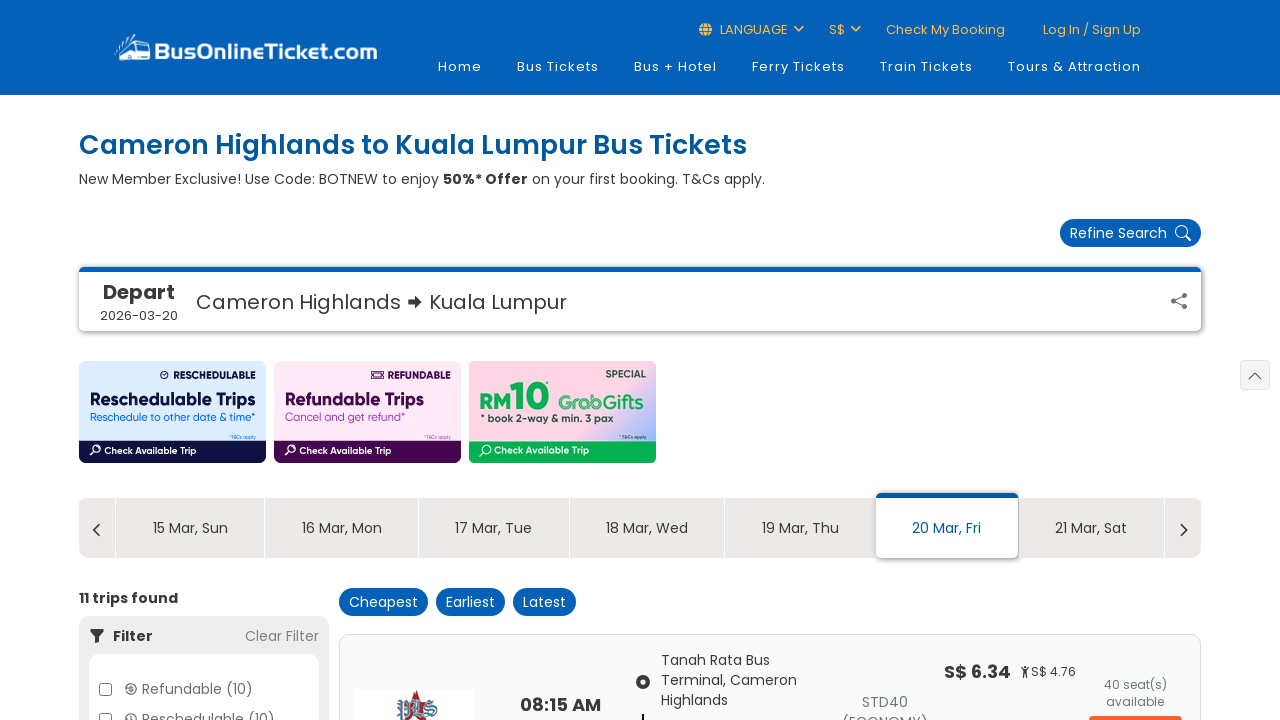